Tests autocomplete functionality by typing a partial query and navigating through suggestions using arrow keys

Starting URL: https://www.rahulshettyacademy.com/AutomationPractice/

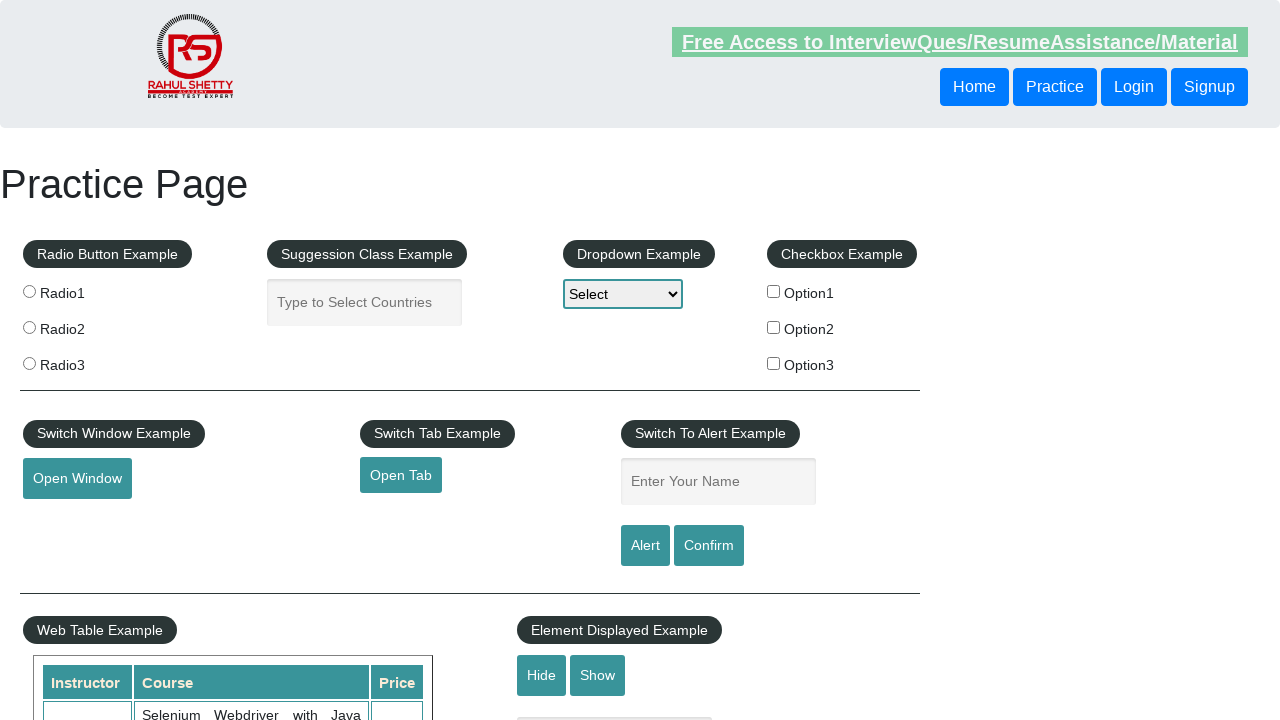

Typed 'Uni' into autocomplete field on #autocomplete
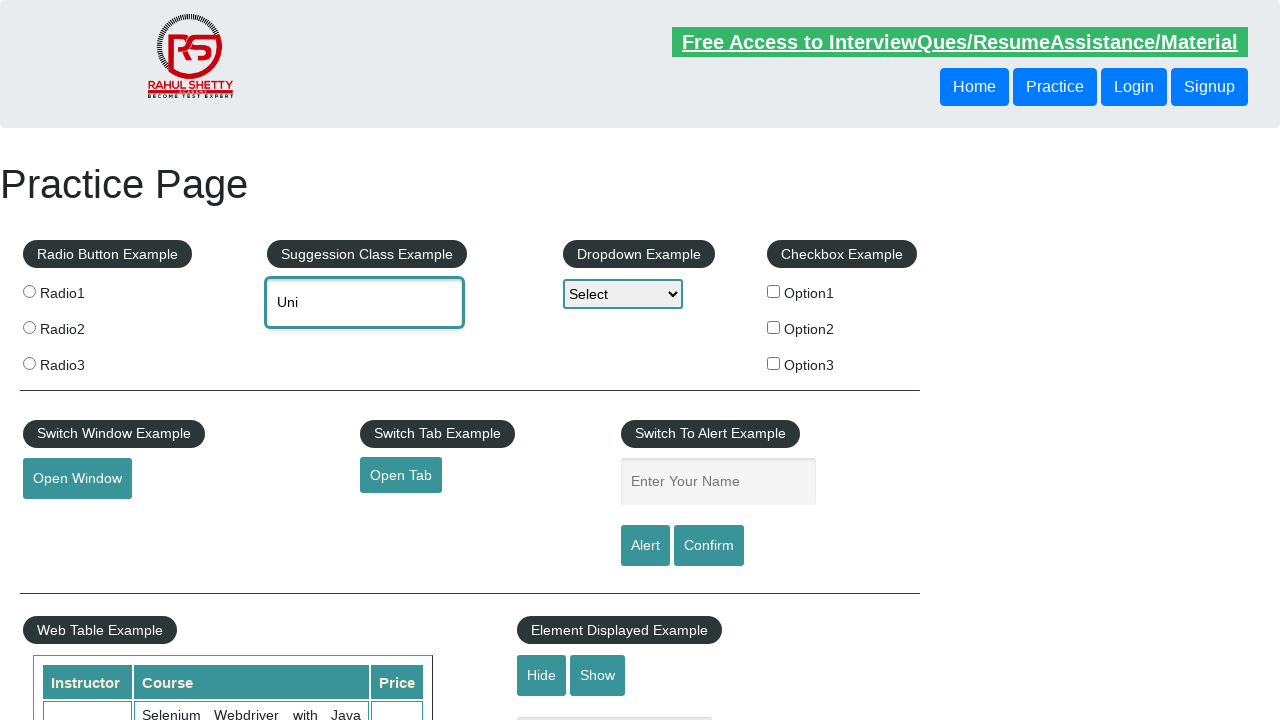

Waited 2000ms for autocomplete suggestions to appear
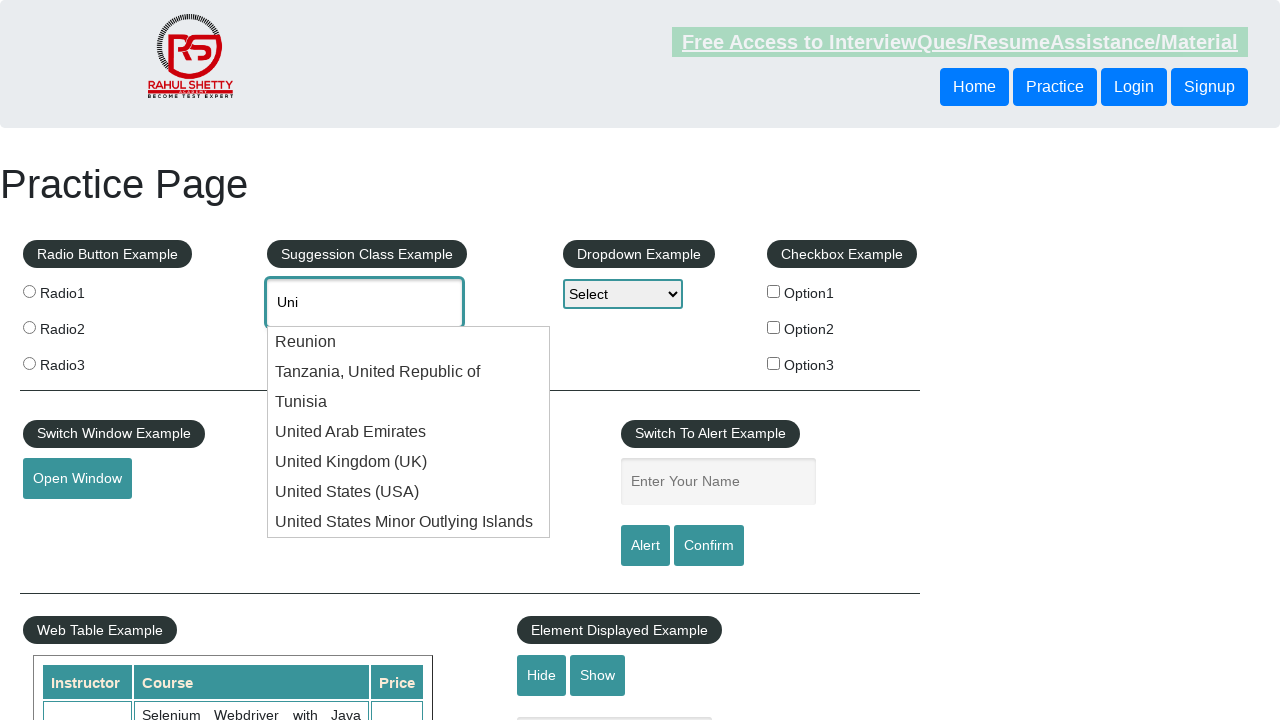

Pressed ArrowDown to navigate autocomplete suggestions (1st press) on #autocomplete
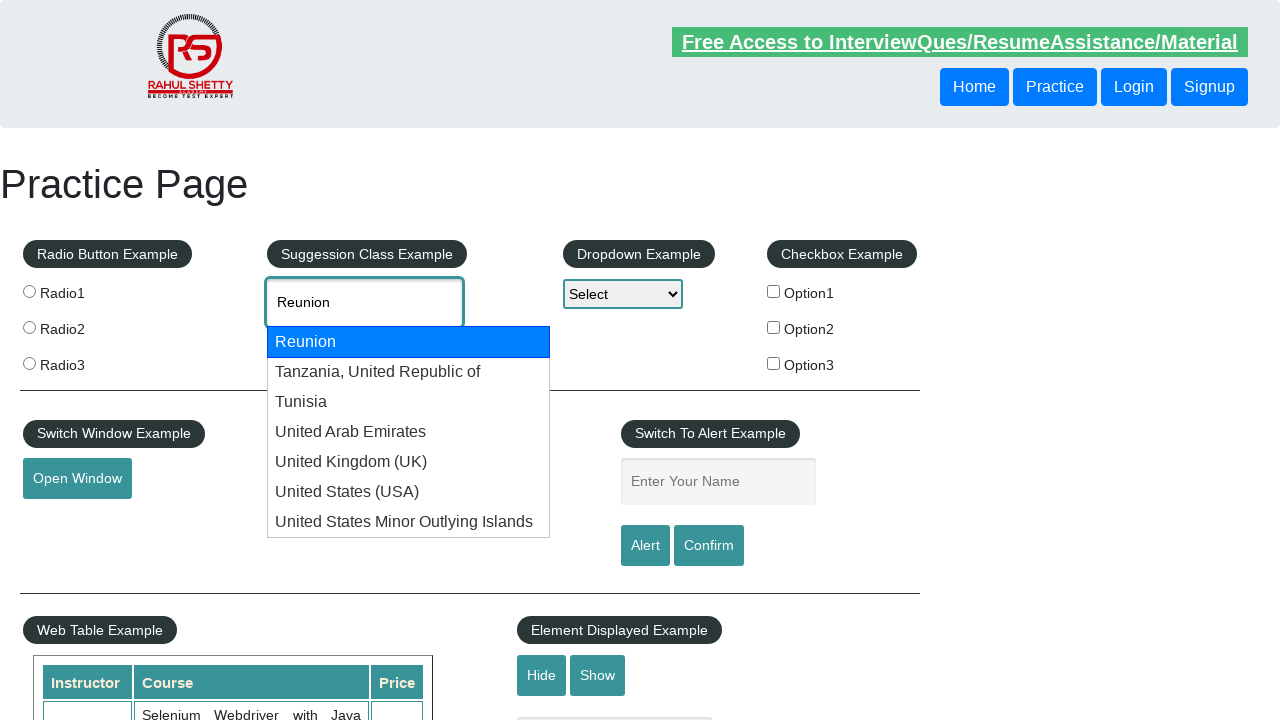

Pressed ArrowDown to navigate autocomplete suggestions (2nd press) on #autocomplete
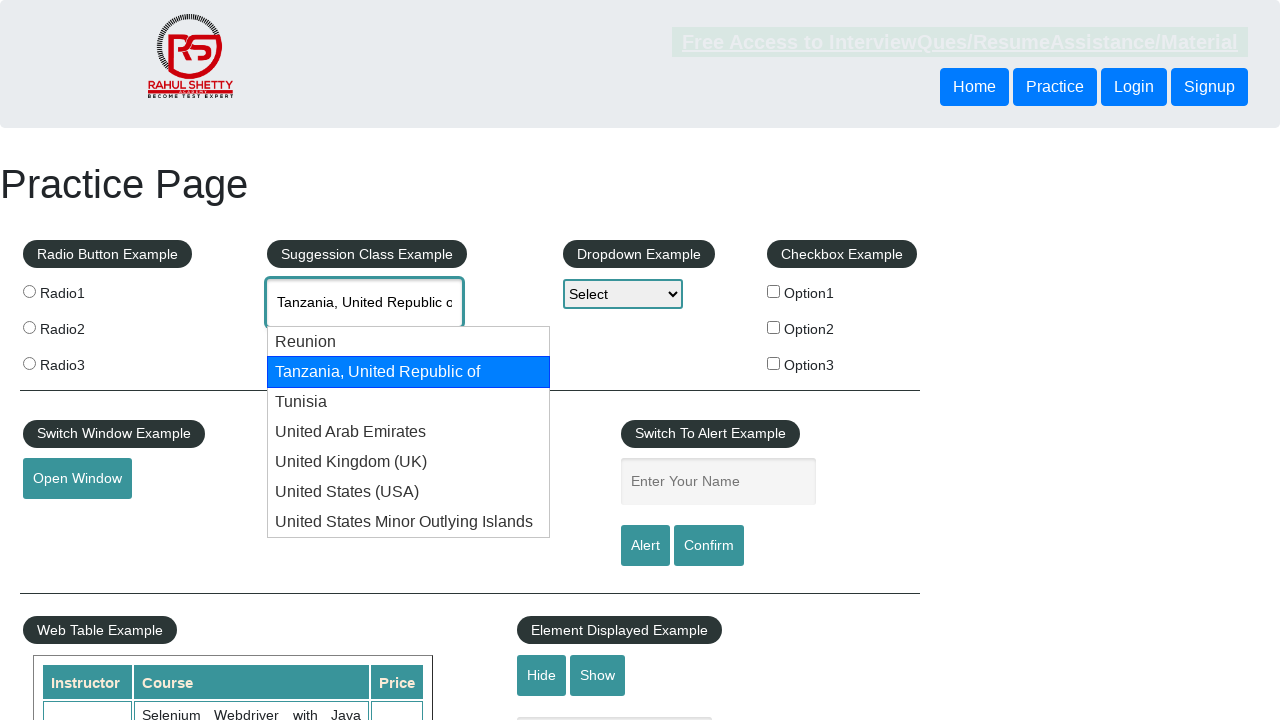

Pressed ArrowDown to navigate autocomplete suggestions (3rd press) on #autocomplete
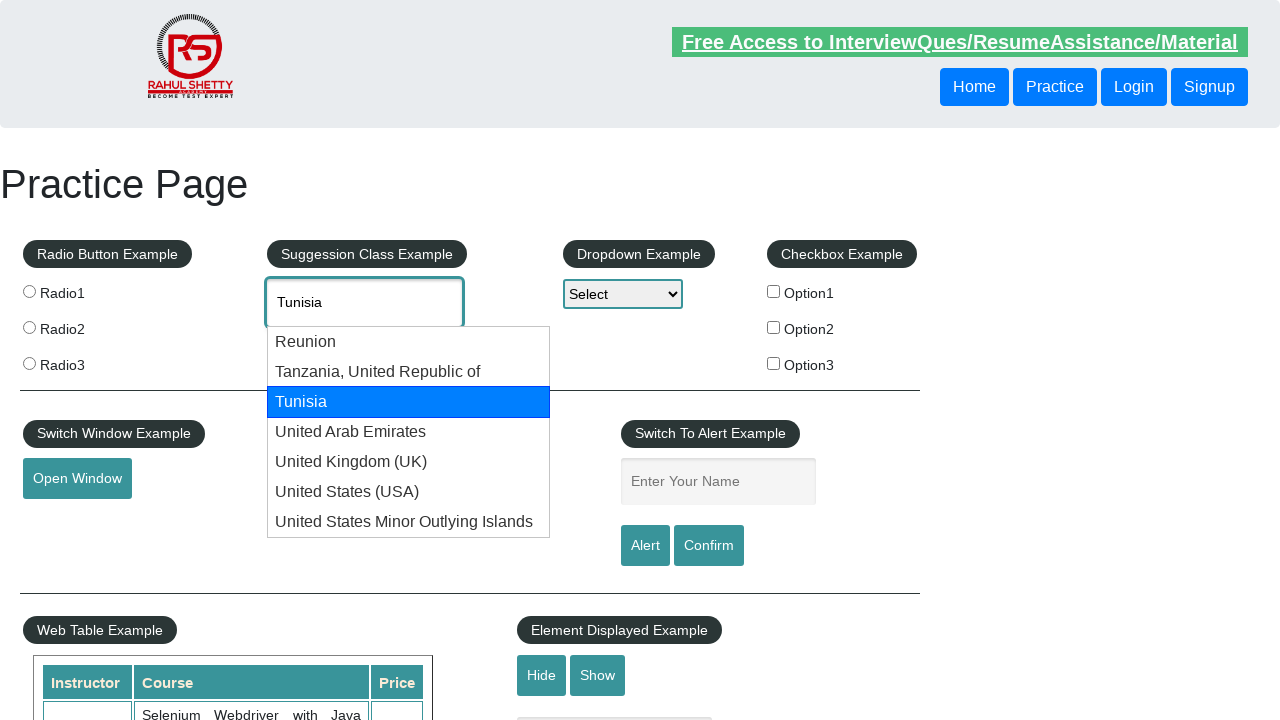

Pressed ArrowDown to navigate autocomplete suggestions (4th press) on #autocomplete
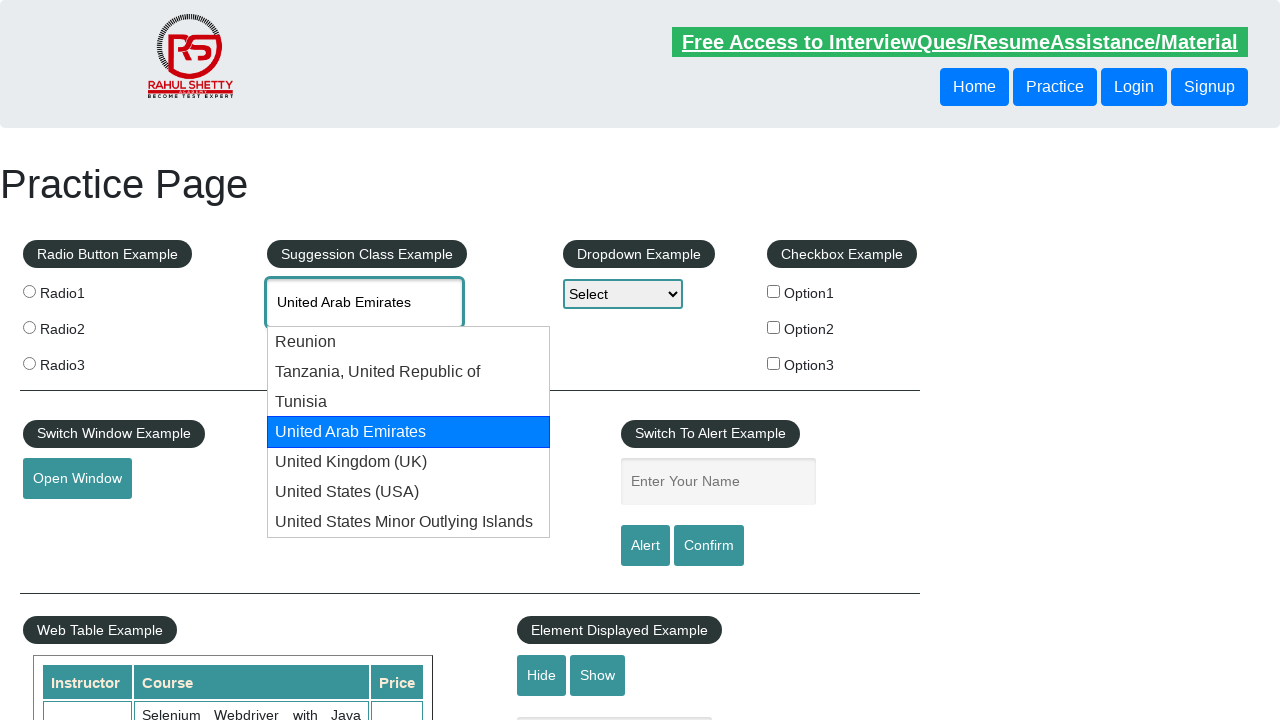

Pressed ArrowDown to navigate autocomplete suggestions (5th press) on #autocomplete
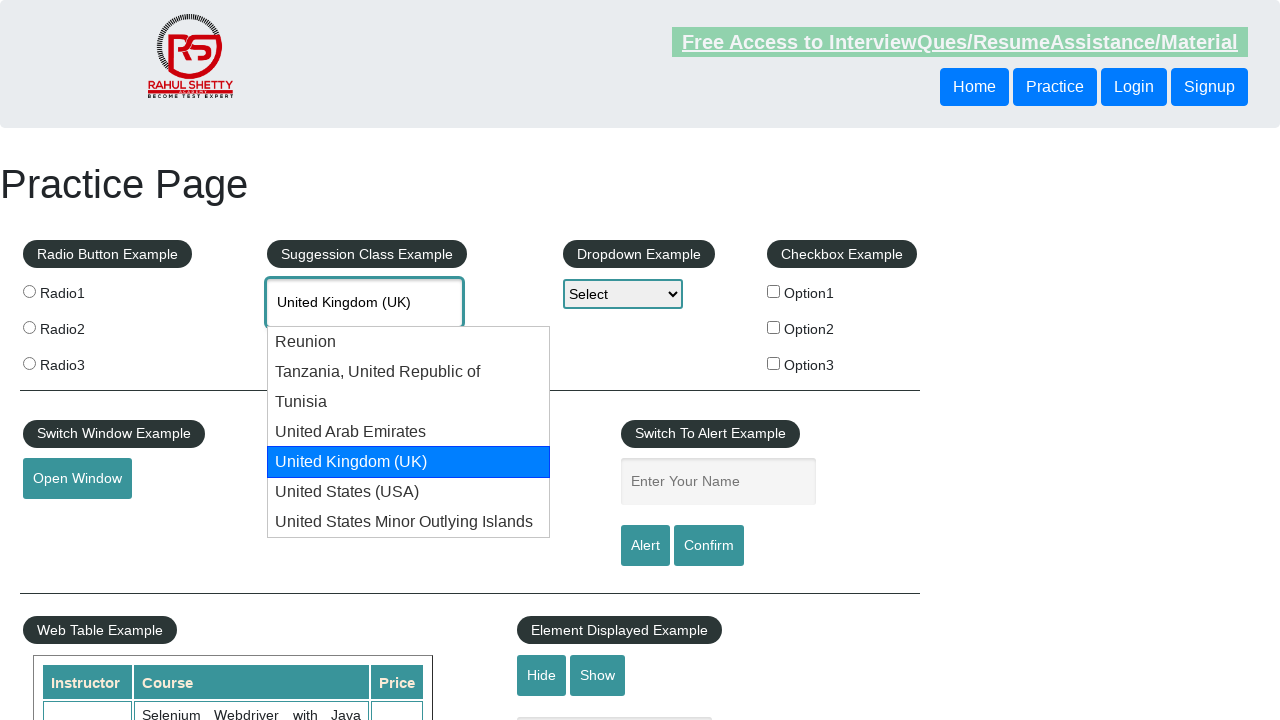

Retrieved selected autocomplete value: 'United Kingdom (UK)'
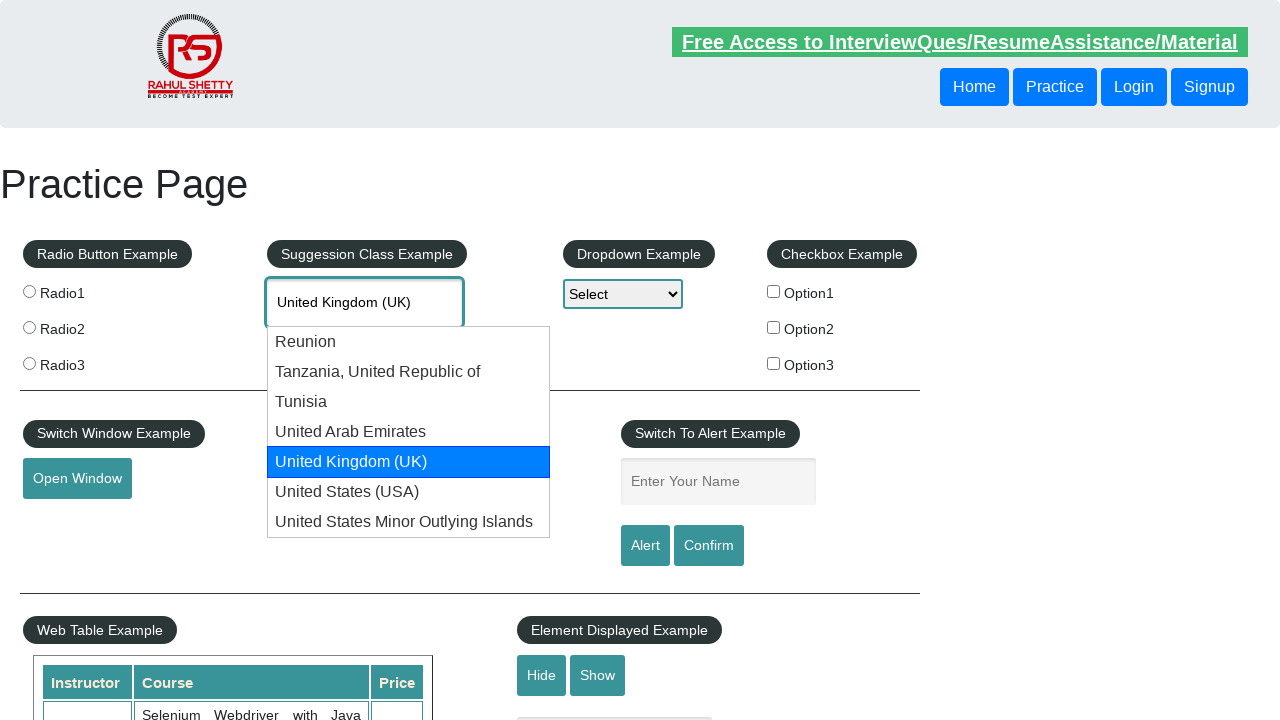

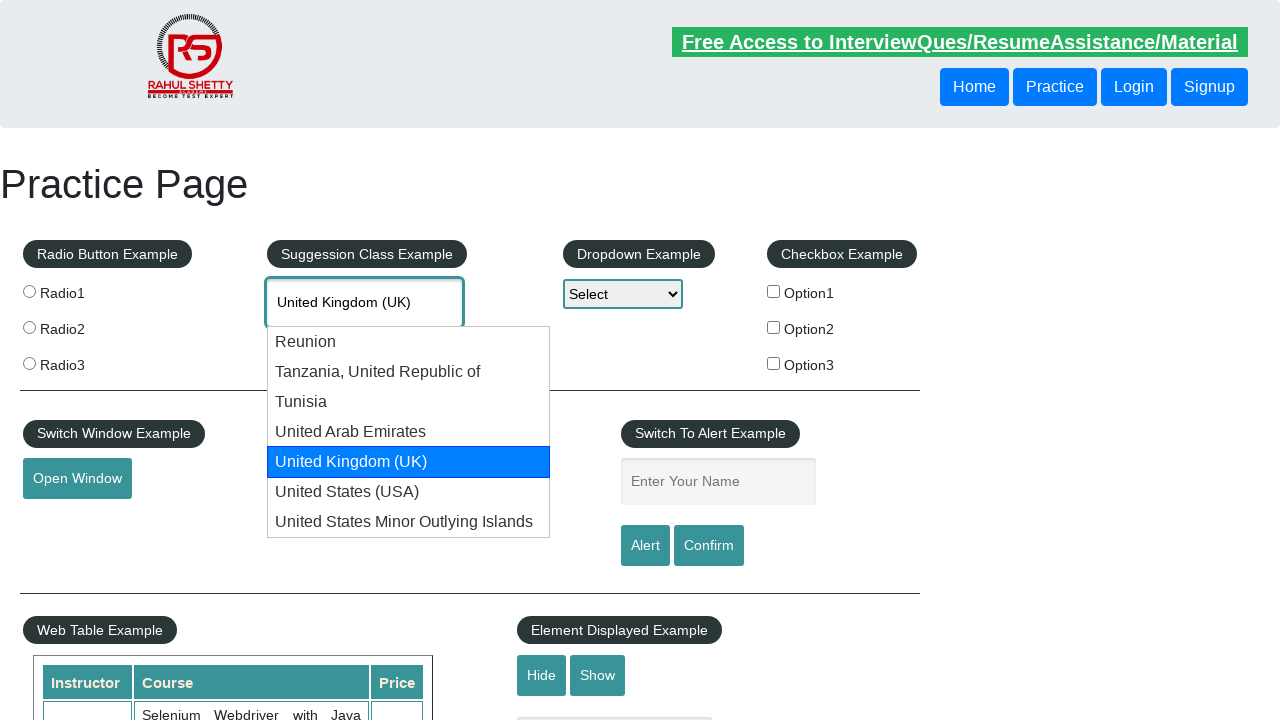